Navigates to Rahul Shetty Academy website and verifies the page loads by checking title and URL

Starting URL: https://rahulshettyacademy.com

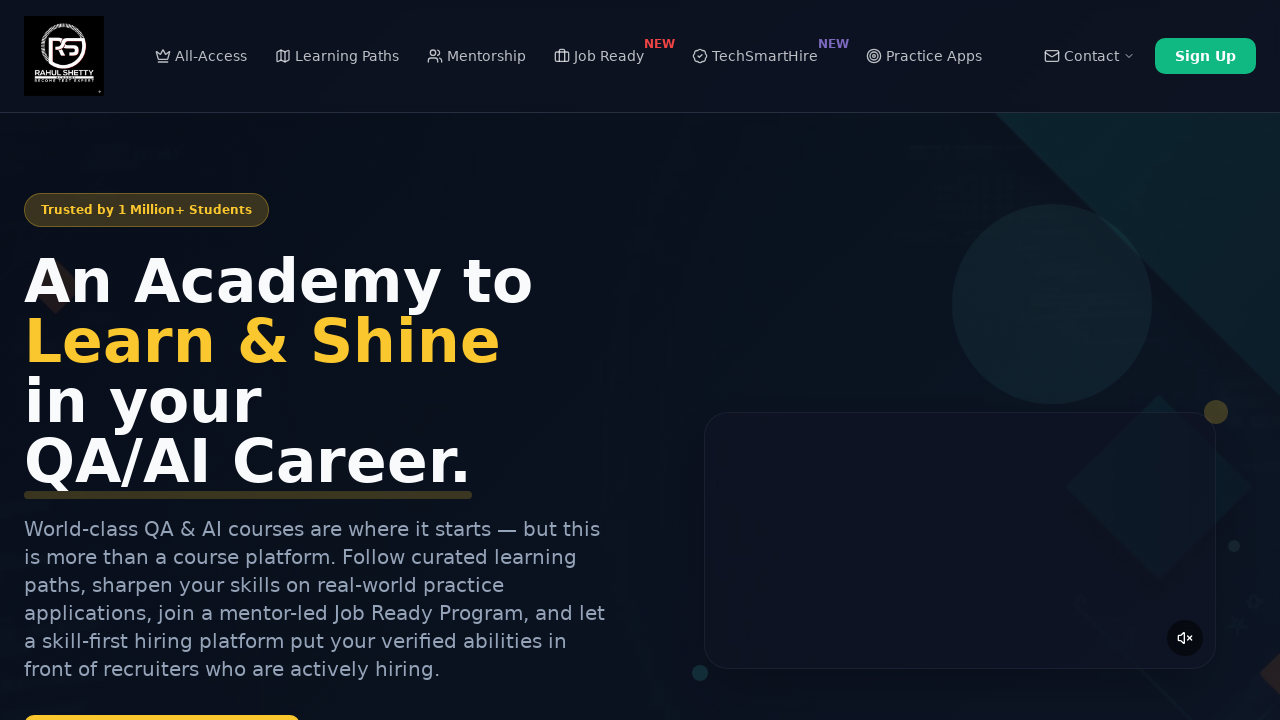

Navigated to Rahul Shetty Academy website
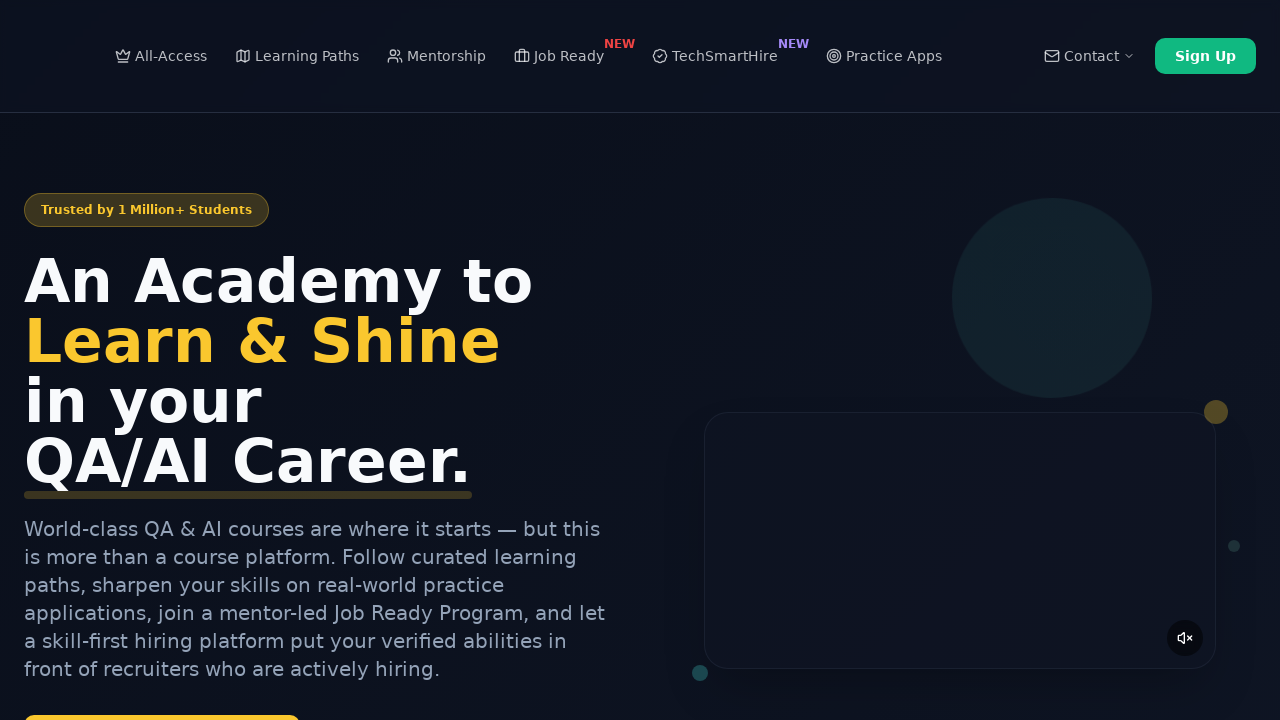

Page loaded and network became idle
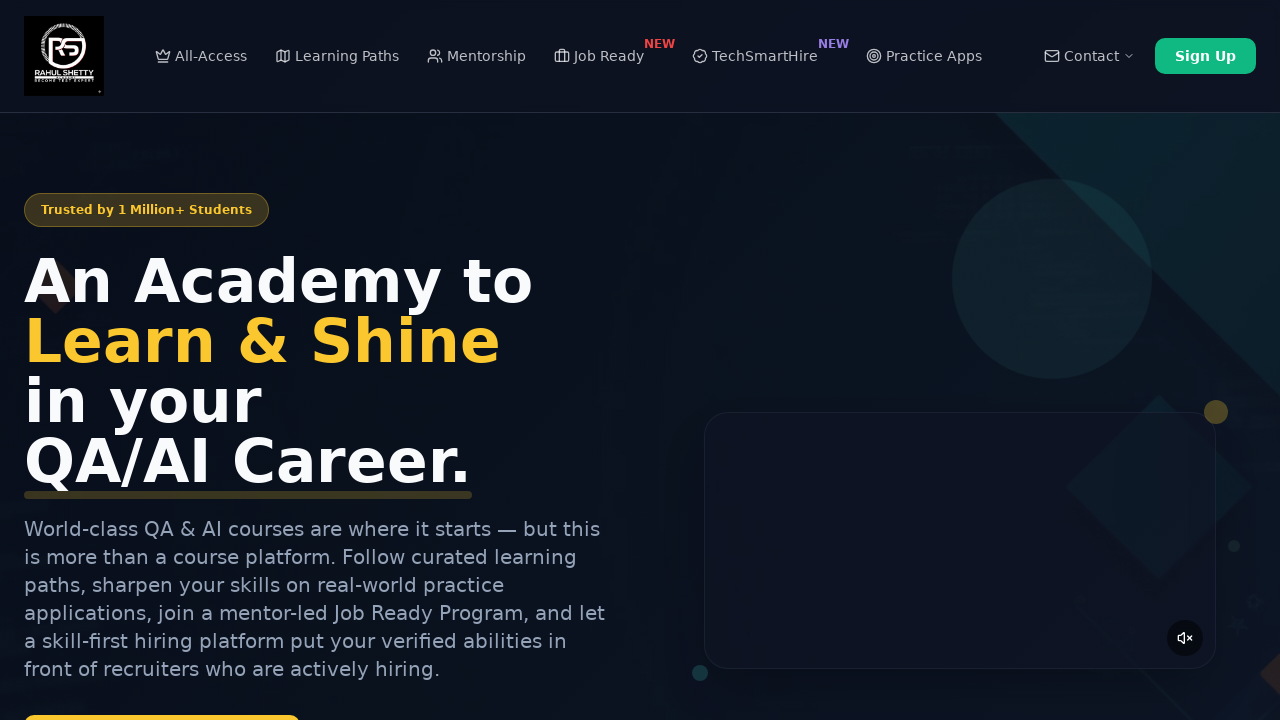

Retrieved page title: Rahul Shetty Academy | QA Automation, Playwright, AI Testing & Online Training
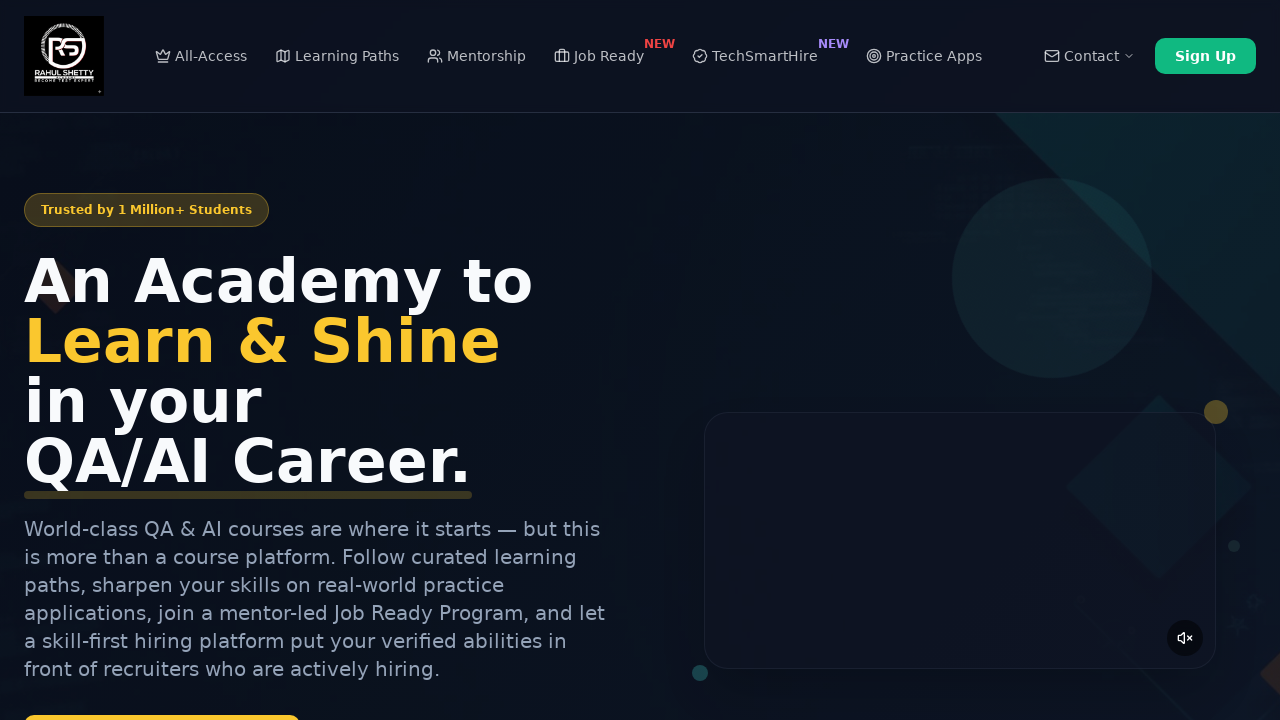

Retrieved current URL: https://rahulshettyacademy.com/
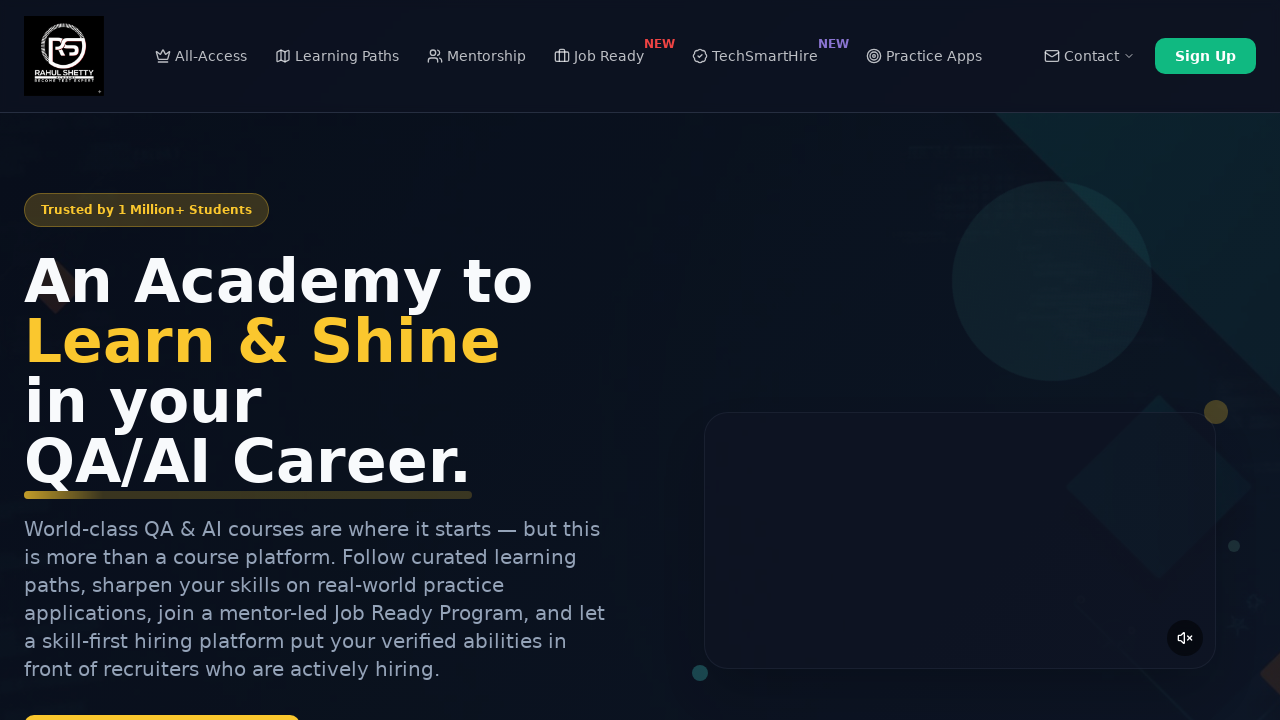

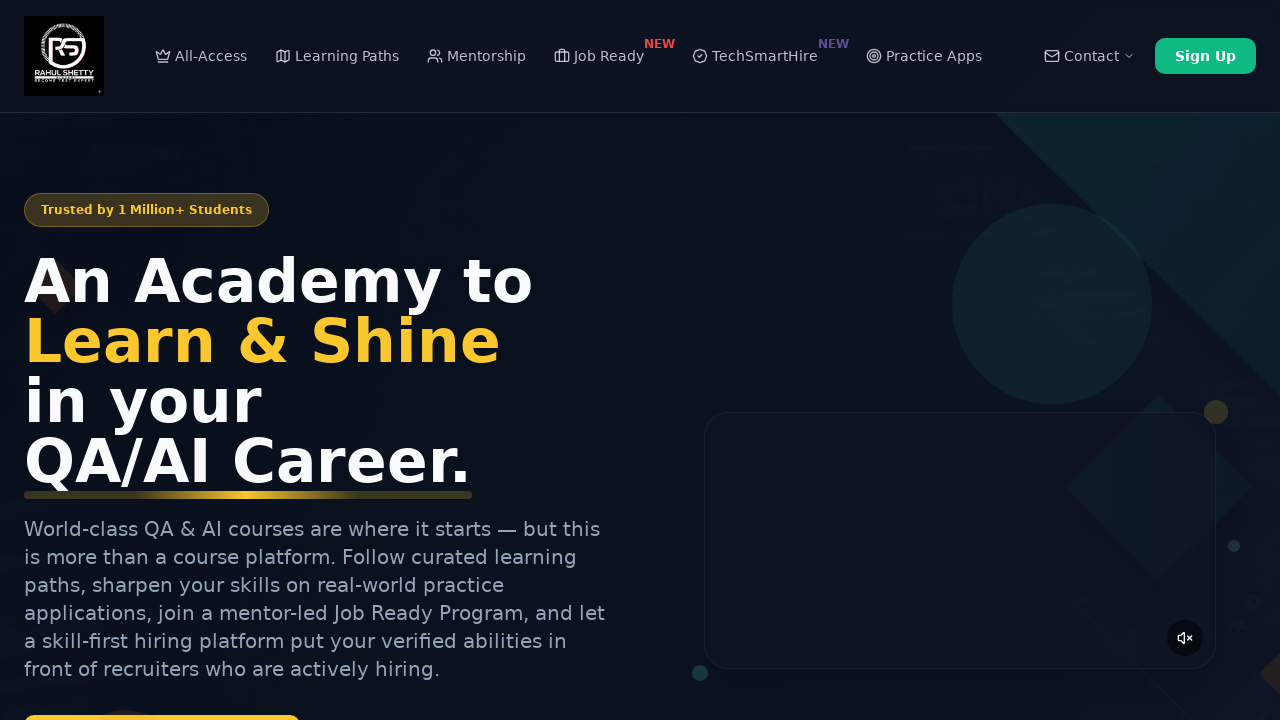